Tests registration form with mixed lowercase characters and spaces totaling greater than 50 characters

Starting URL: https://buggy.justtestit.org/register

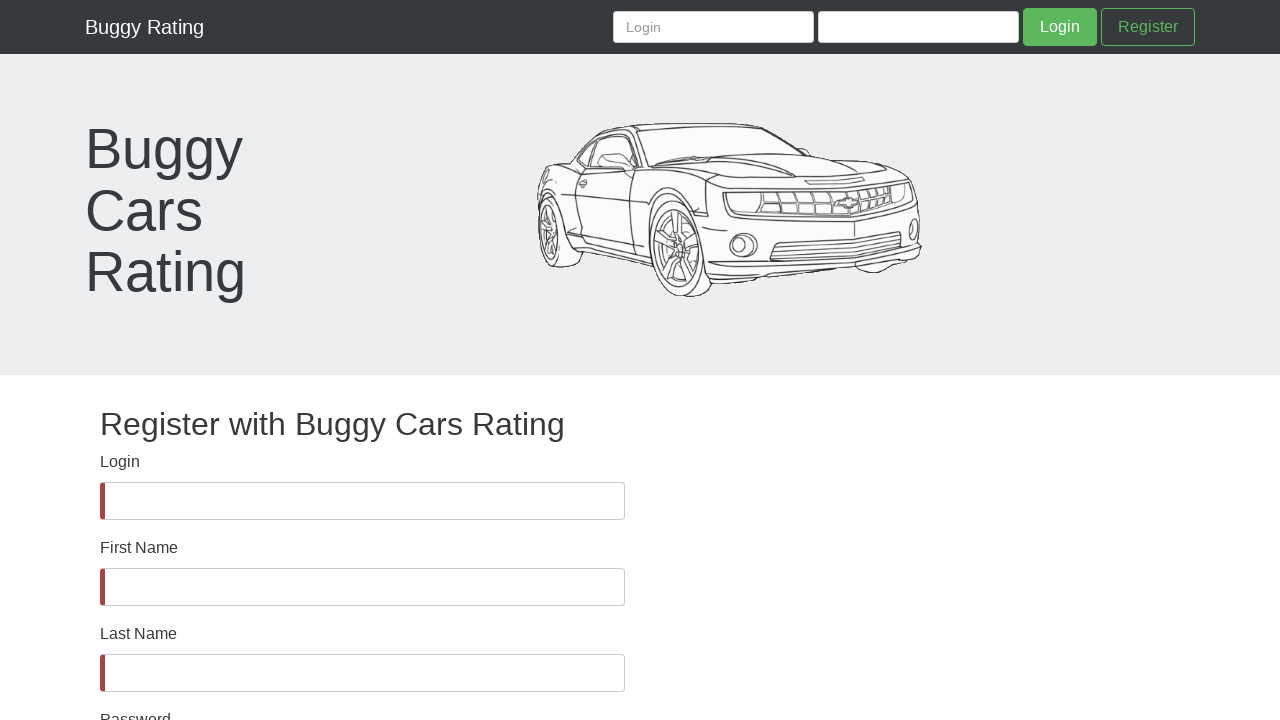

Verified username field is visible
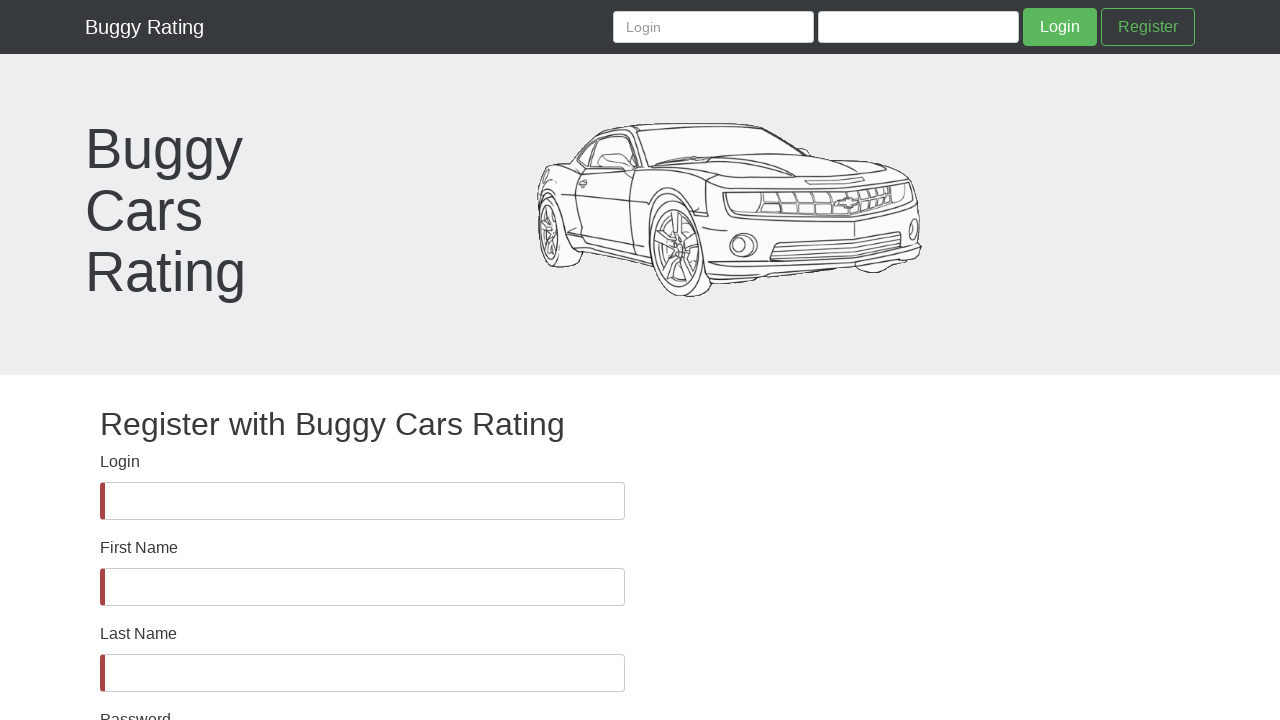

Filled username field with mixed lowercase characters and blank spaces totaling greater than 50 characters on #username
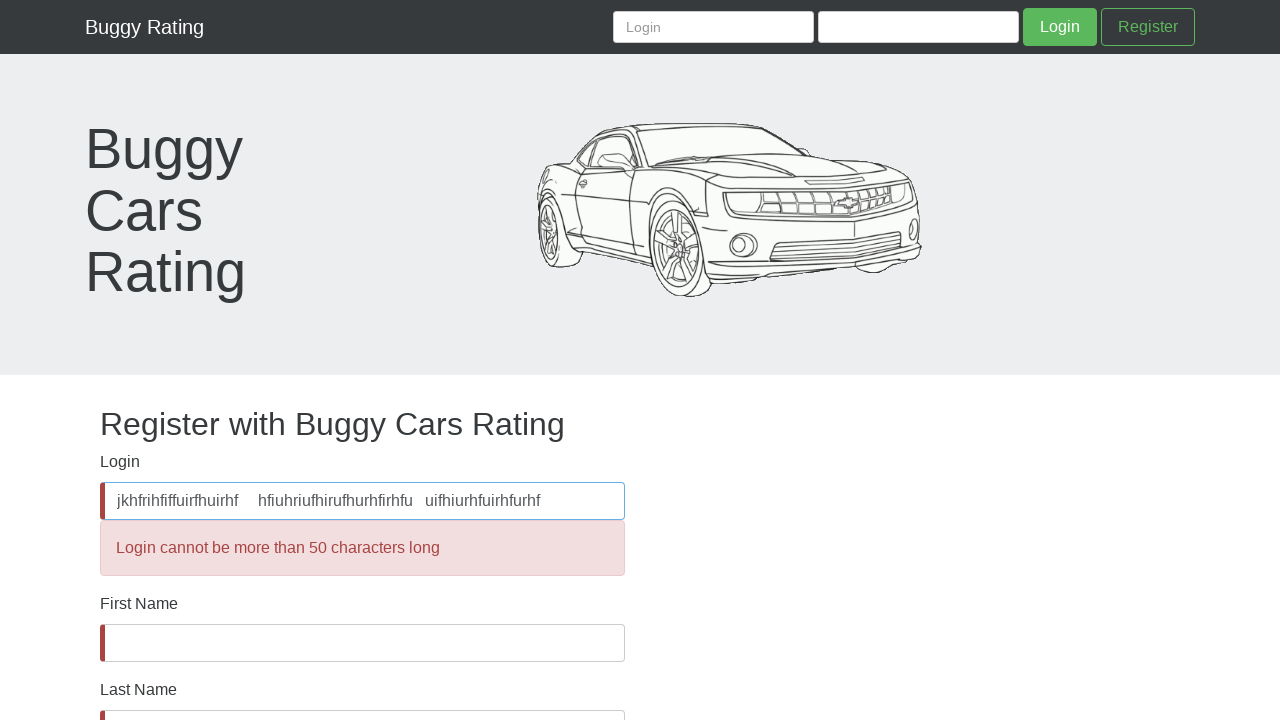

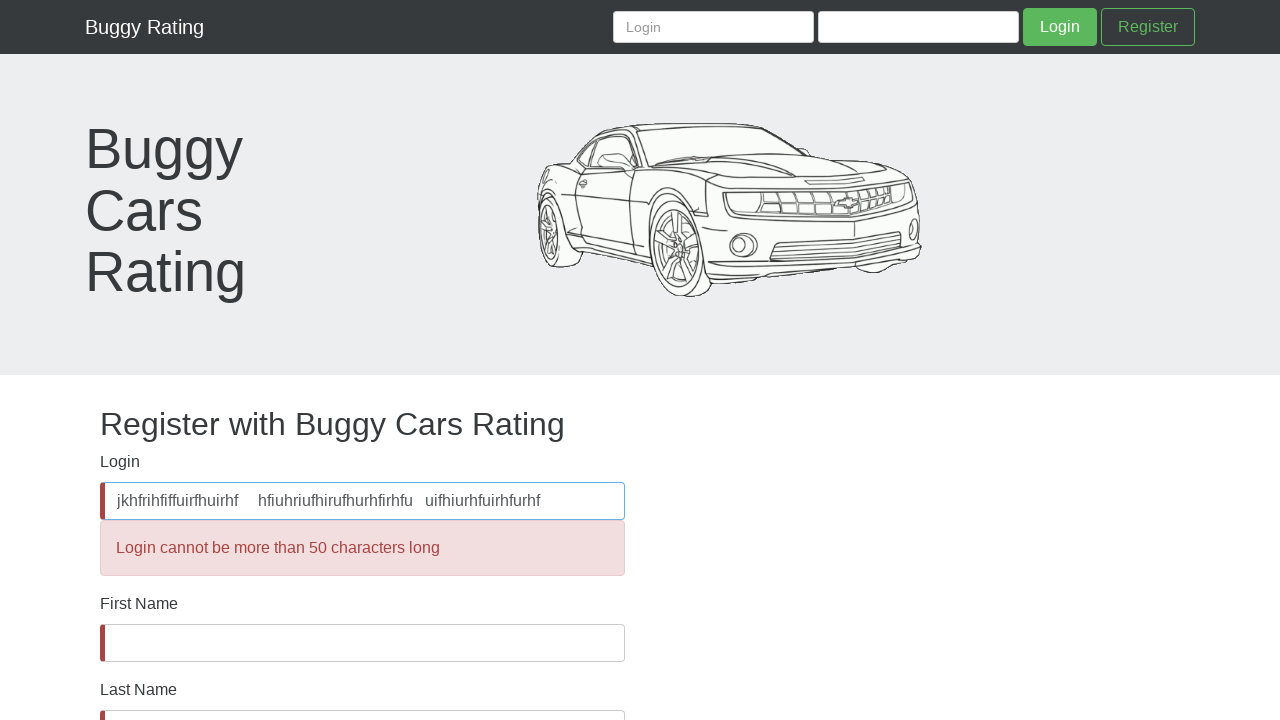